Tests various alert handling scenarios including simple alerts, timed alerts, confirmation dialogs, and prompt alerts with text input

Starting URL: https://demoqa.com/alerts

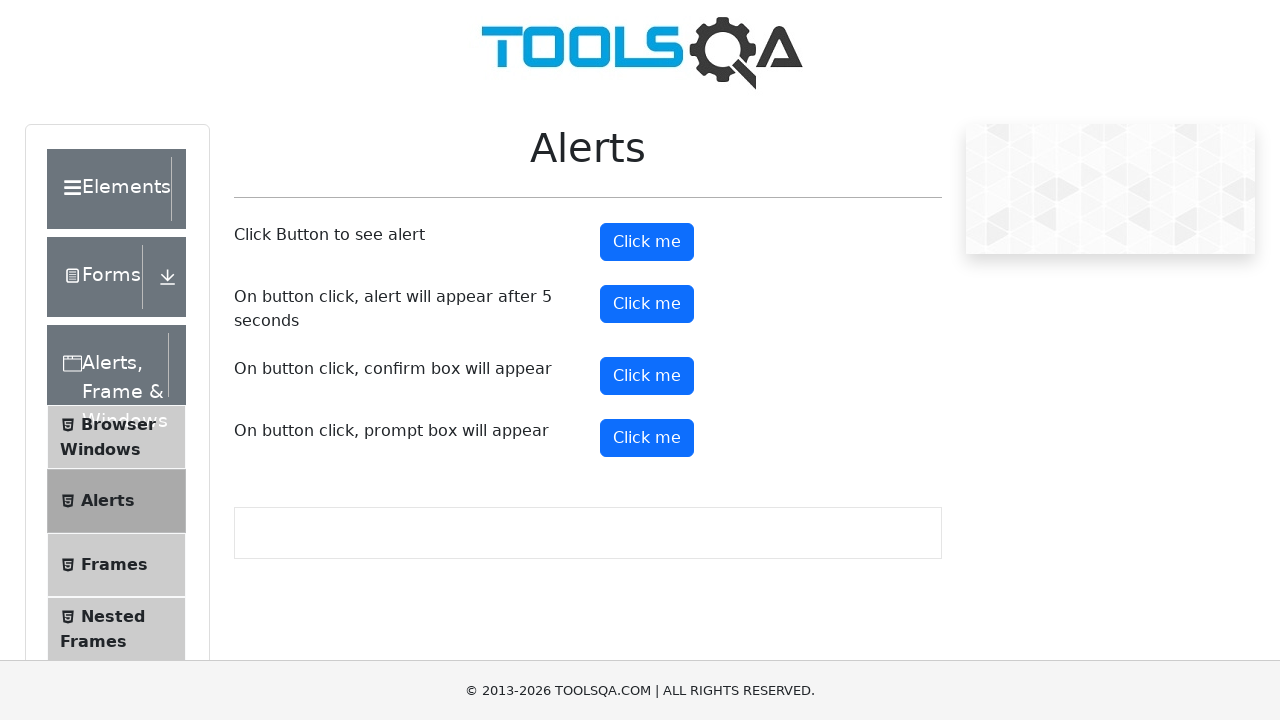

Clicked first alert button at (647, 242) on (//button[@type='button'])[2]
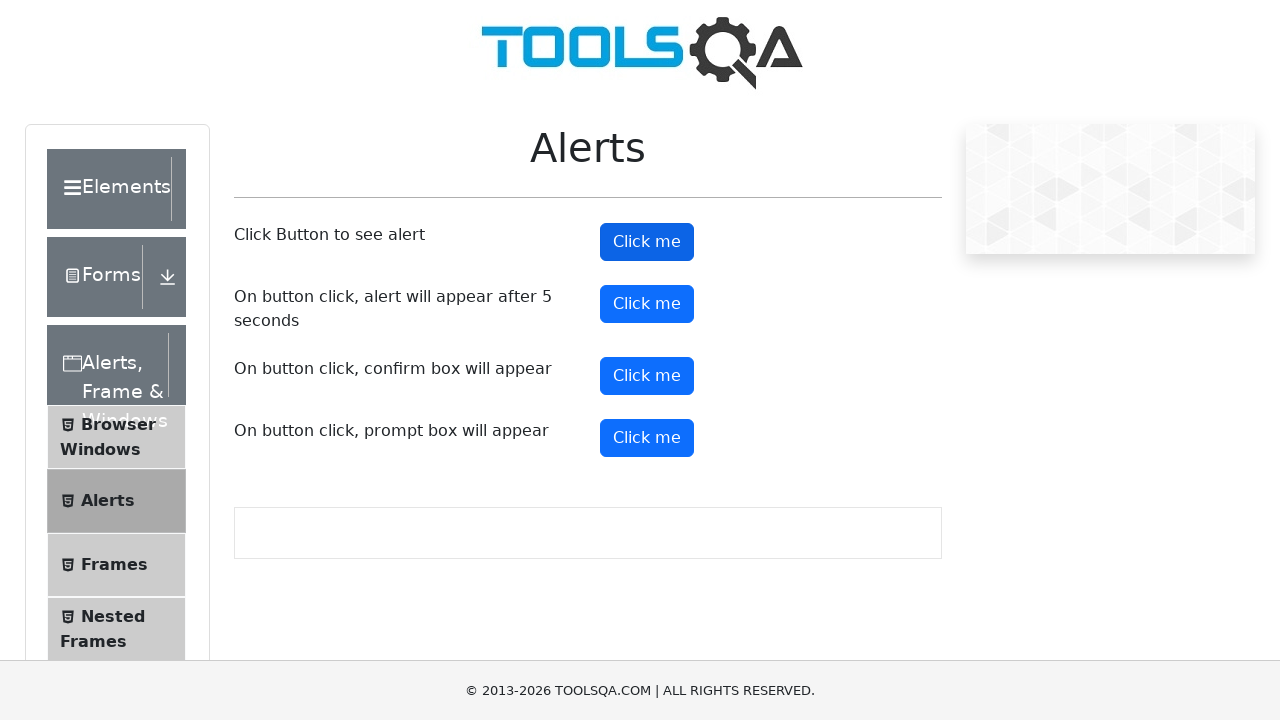

Set up dialog handler to accept alerts
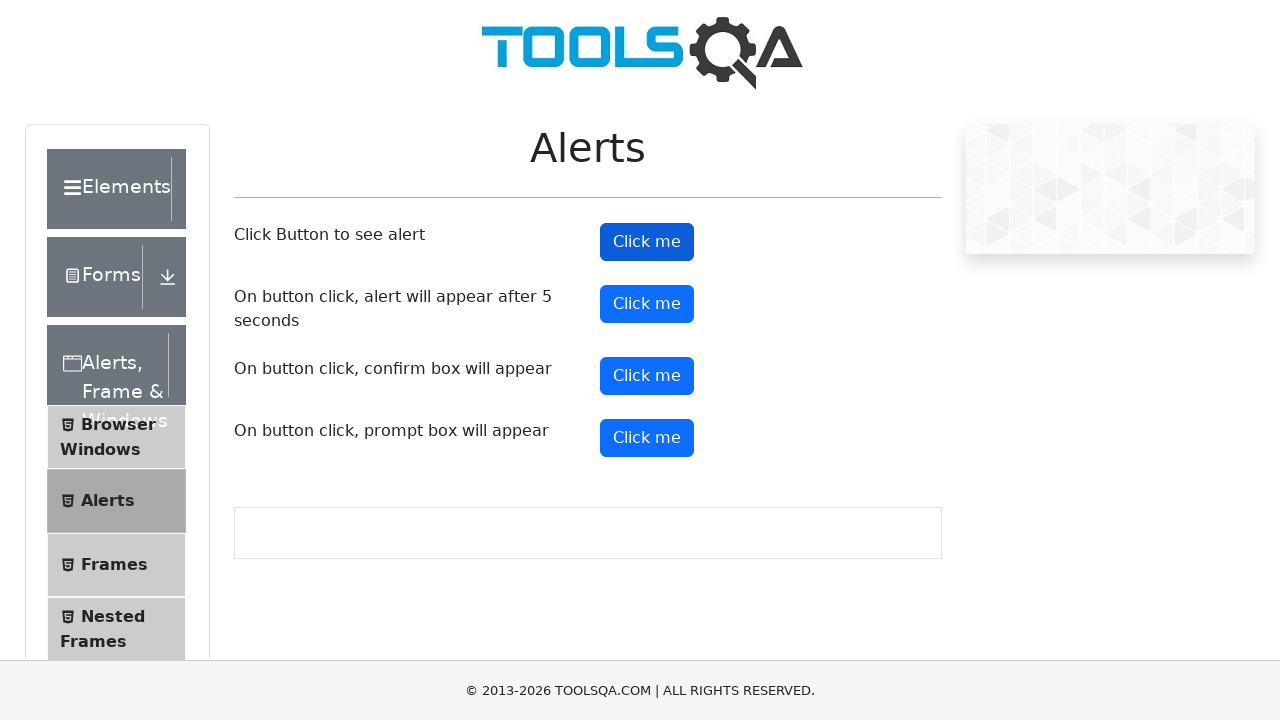

Clicked second alert button (timed alert) at (647, 304) on (//button[@type='button'])[3]
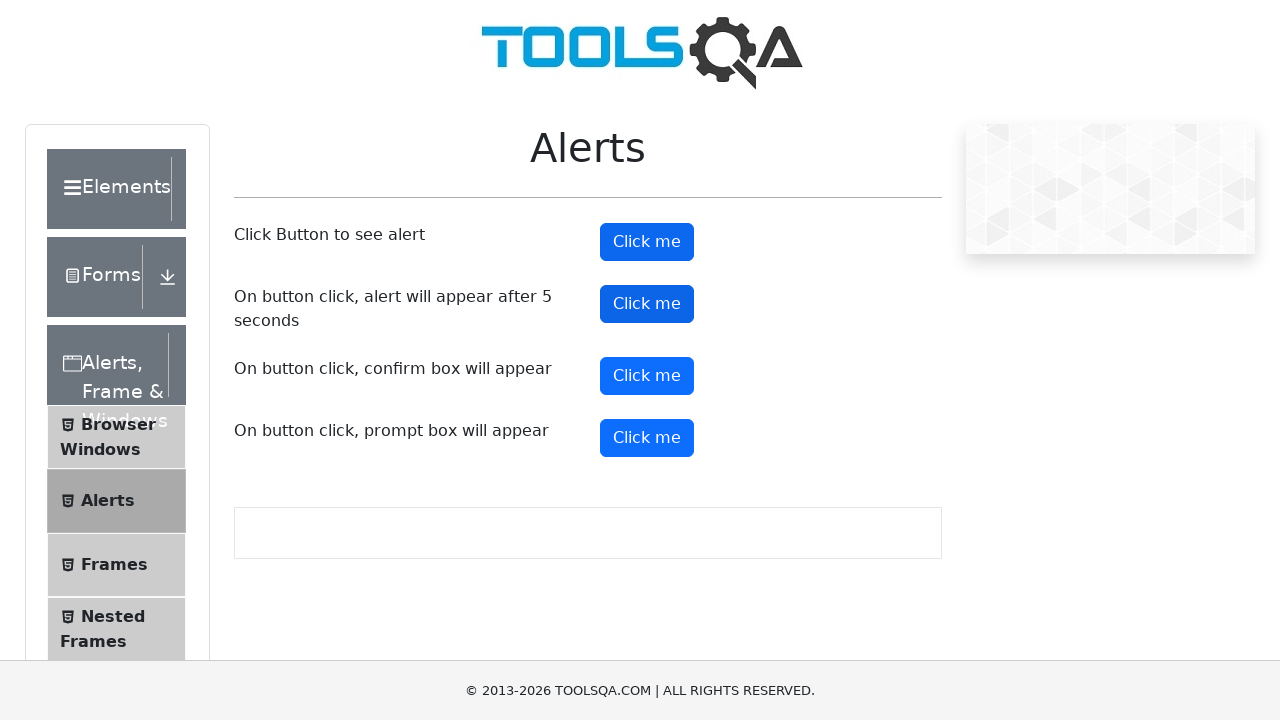

Clicked confirmation button at (647, 376) on xpath=//button[@id='confirmButton']
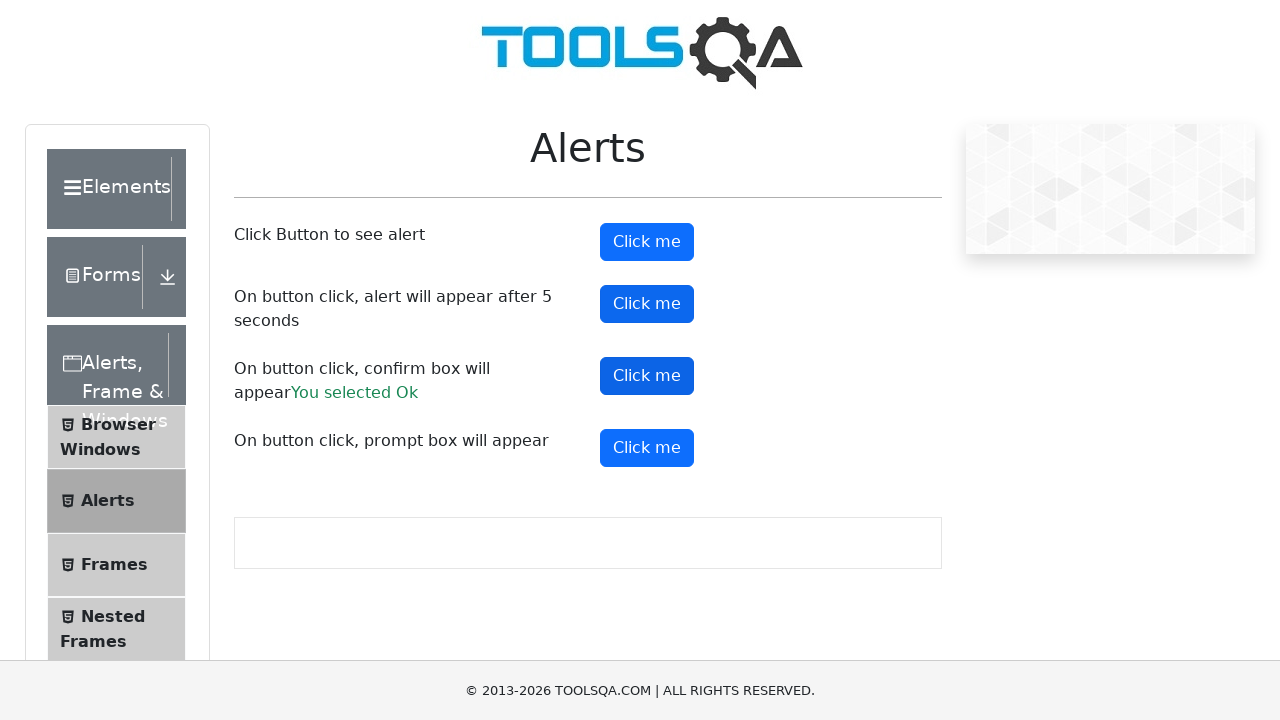

Set up dialog handler to dismiss confirmation dialog
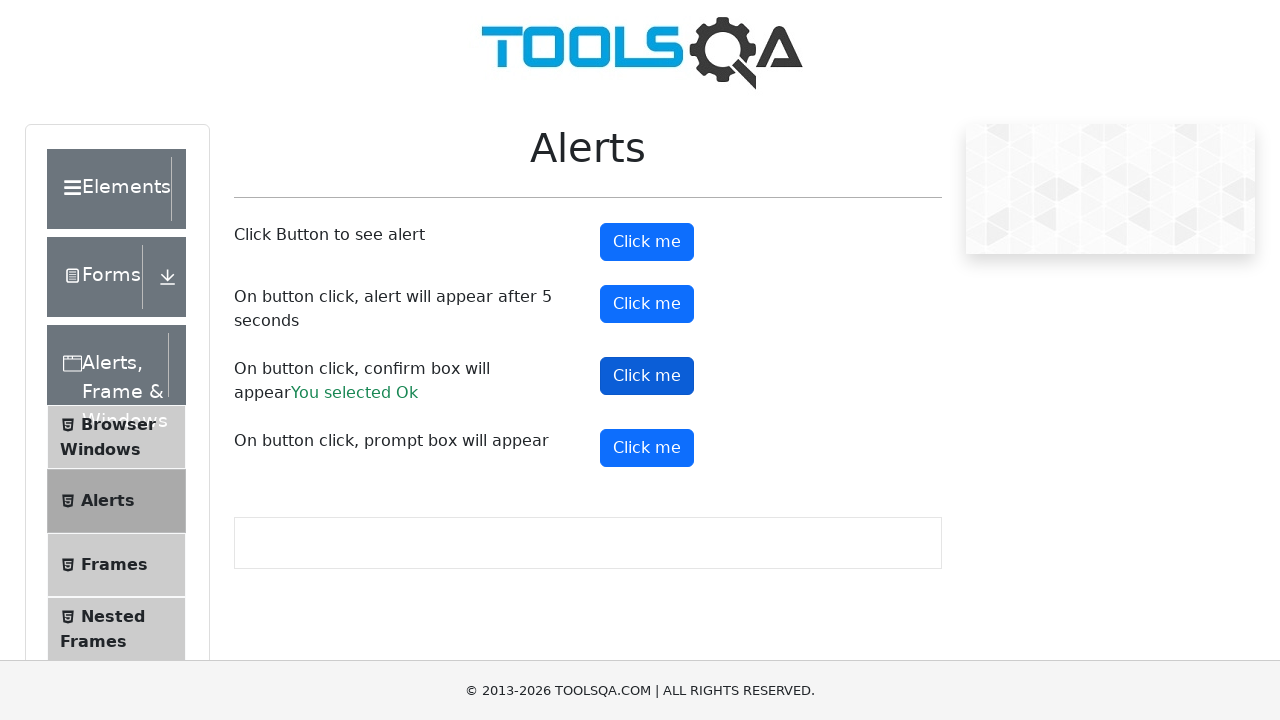

Clicked prompt button at (647, 448) on xpath=//button[@id='promtButton']
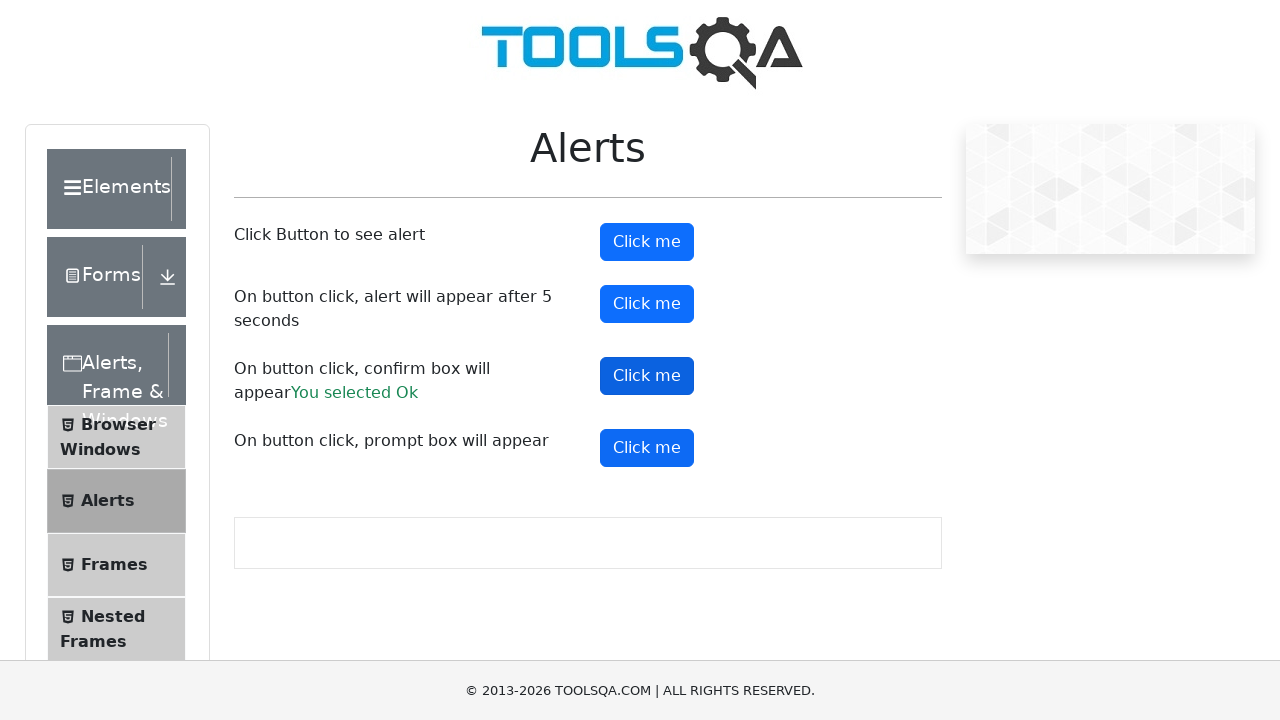

Set up dialog handler to accept prompt with text 'alertalertalert'
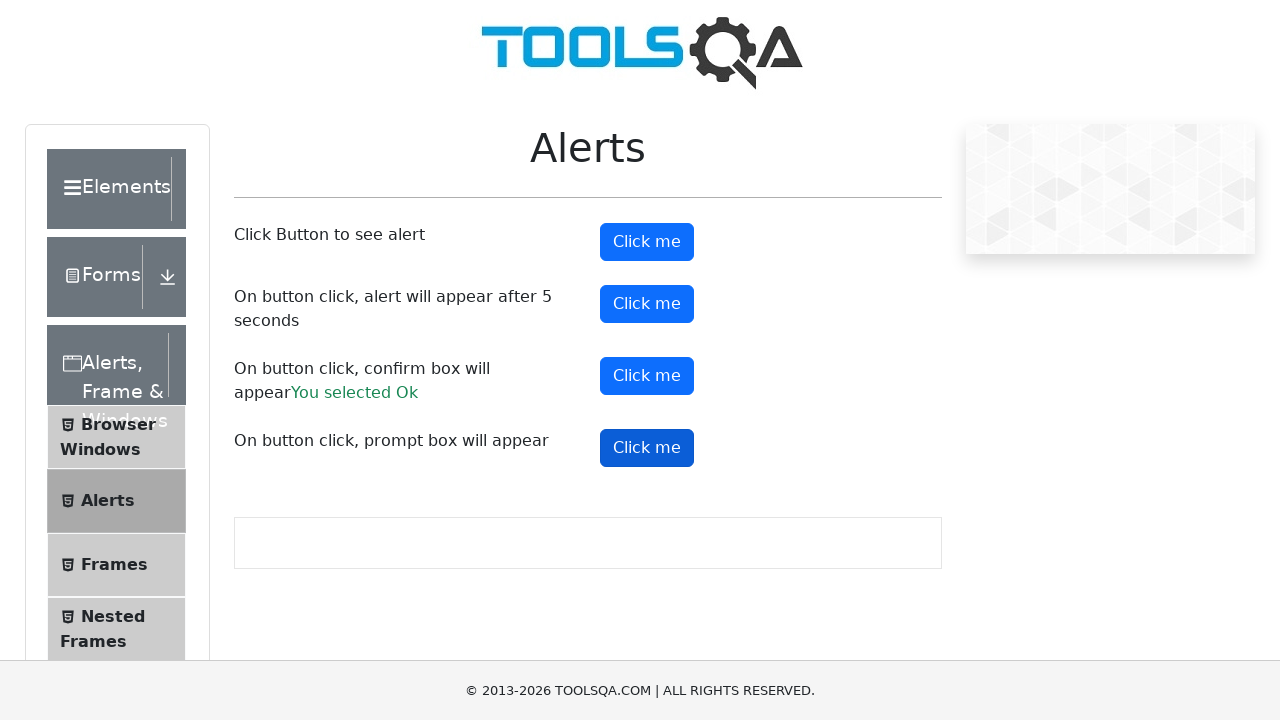

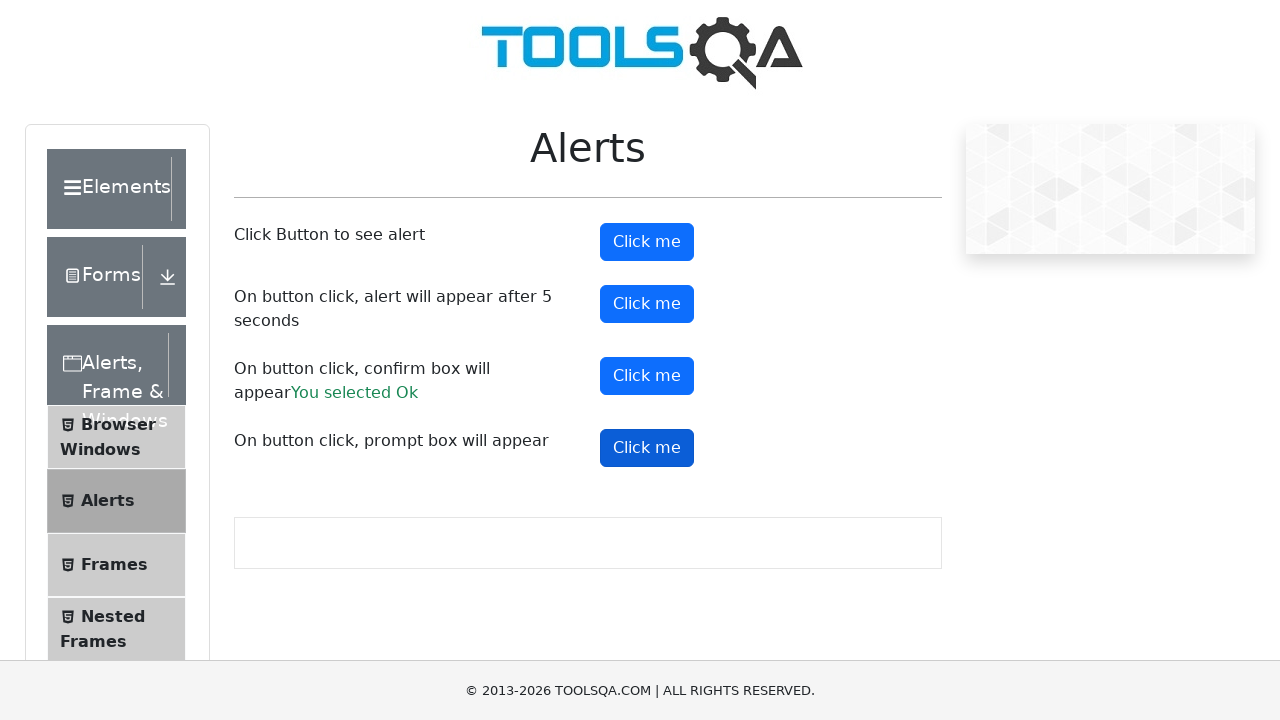